Tests the laminate calculator with an 8x6 room configuration and smaller laminate panels, verifying calculation results.

Starting URL: https://masterskayapola.ru/kalkulyator/laminata.html

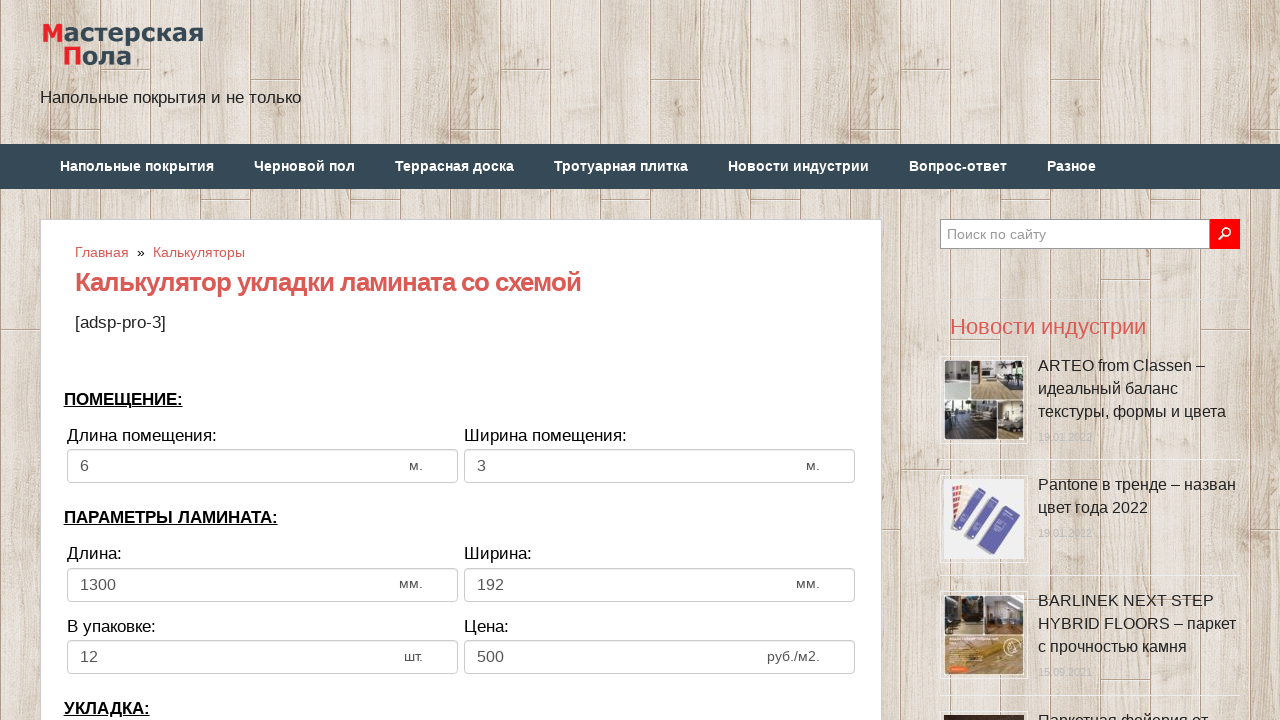

Clicked room width input field at (262, 466) on input[name='calc_roomwidth']
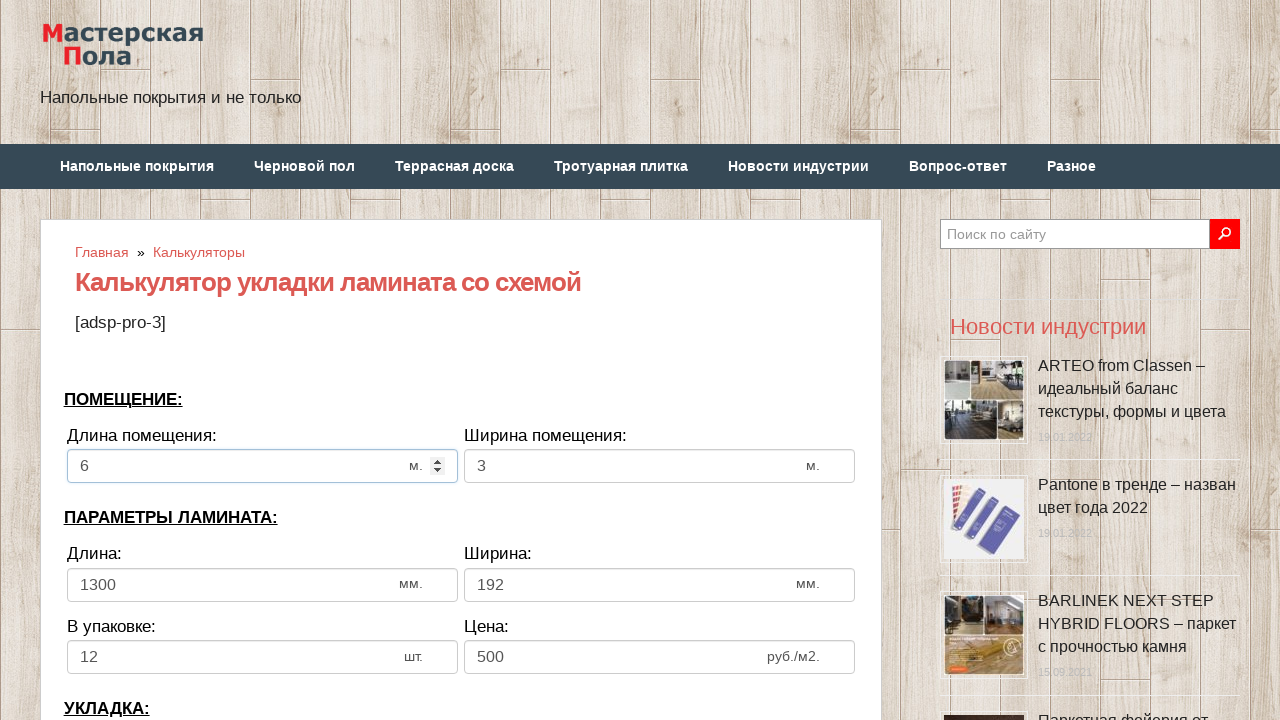

Filled room width with value 8 on input[name='calc_roomwidth']
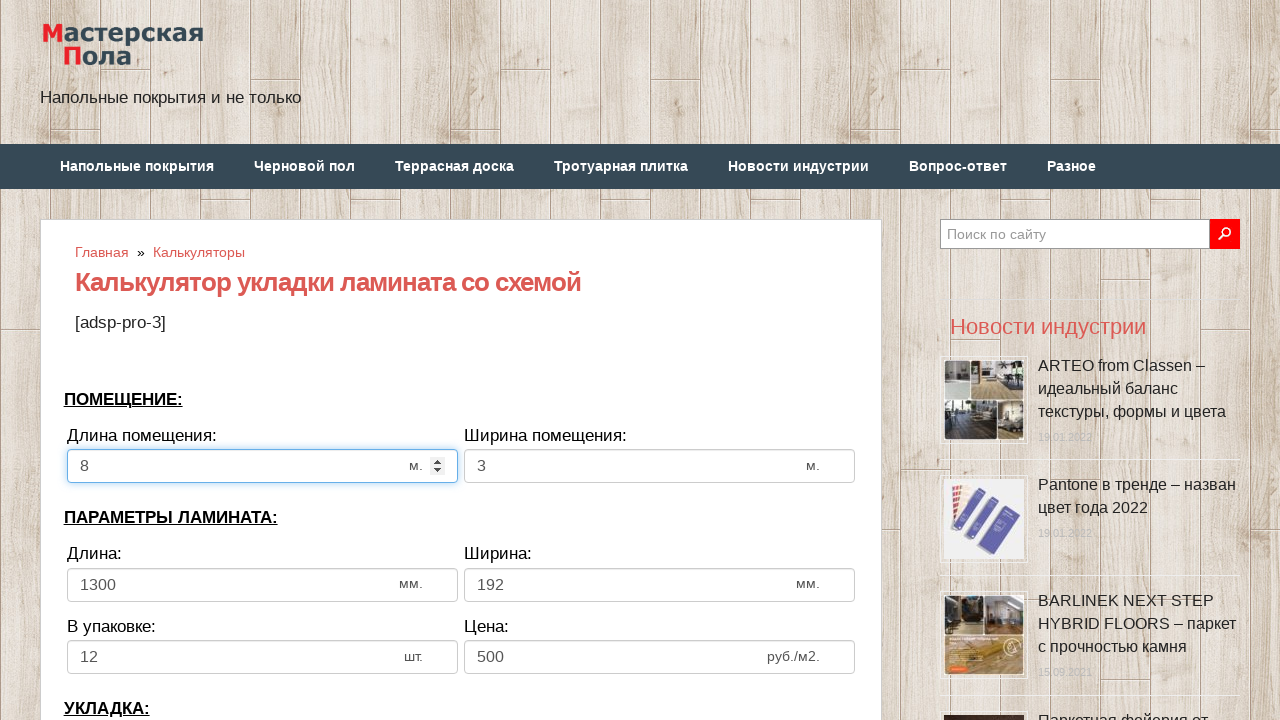

Clicked room height input field at (660, 466) on input[name='calc_roomheight']
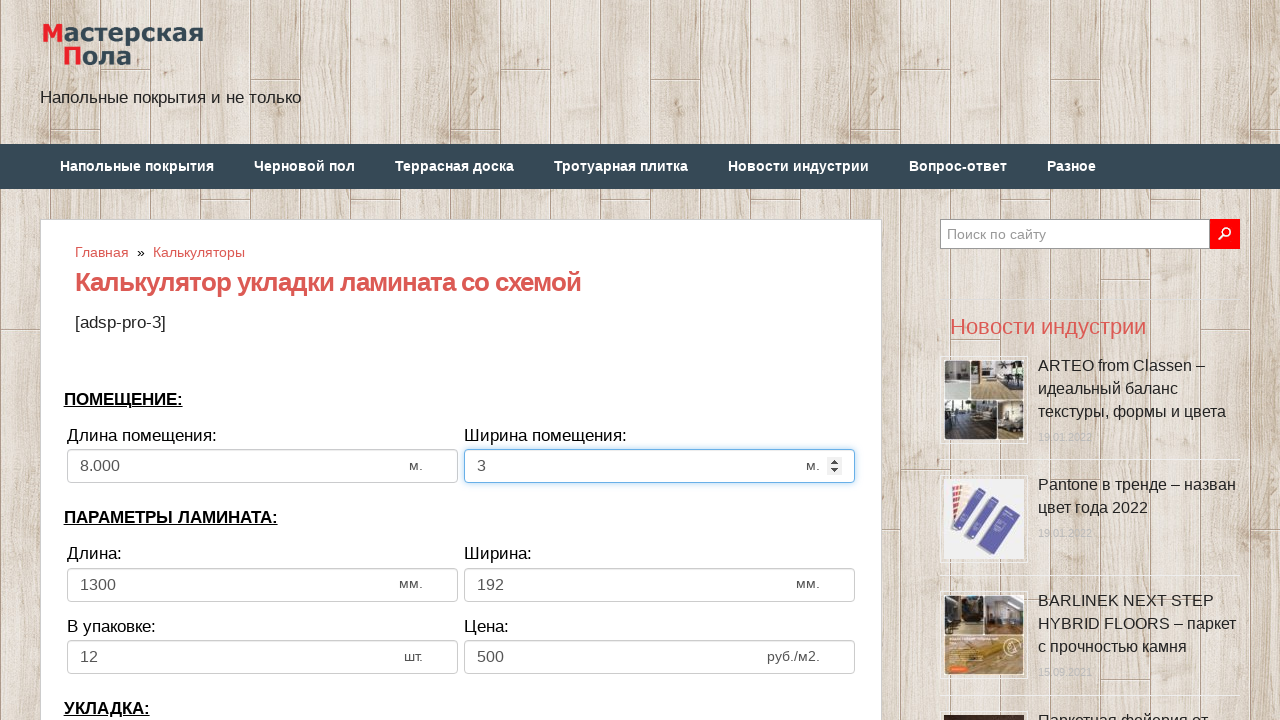

Filled room height with value 6 on input[name='calc_roomheight']
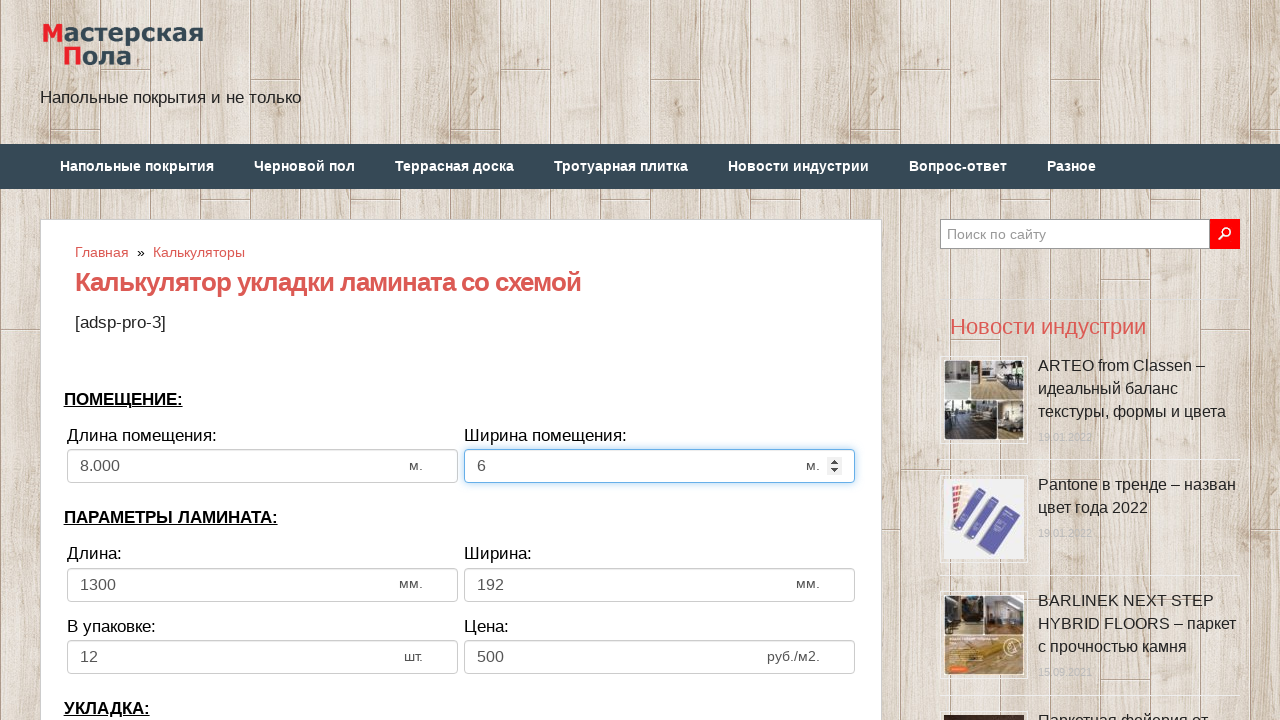

Clicked laminate width input field at (262, 585) on input[name='calc_lamwidth']
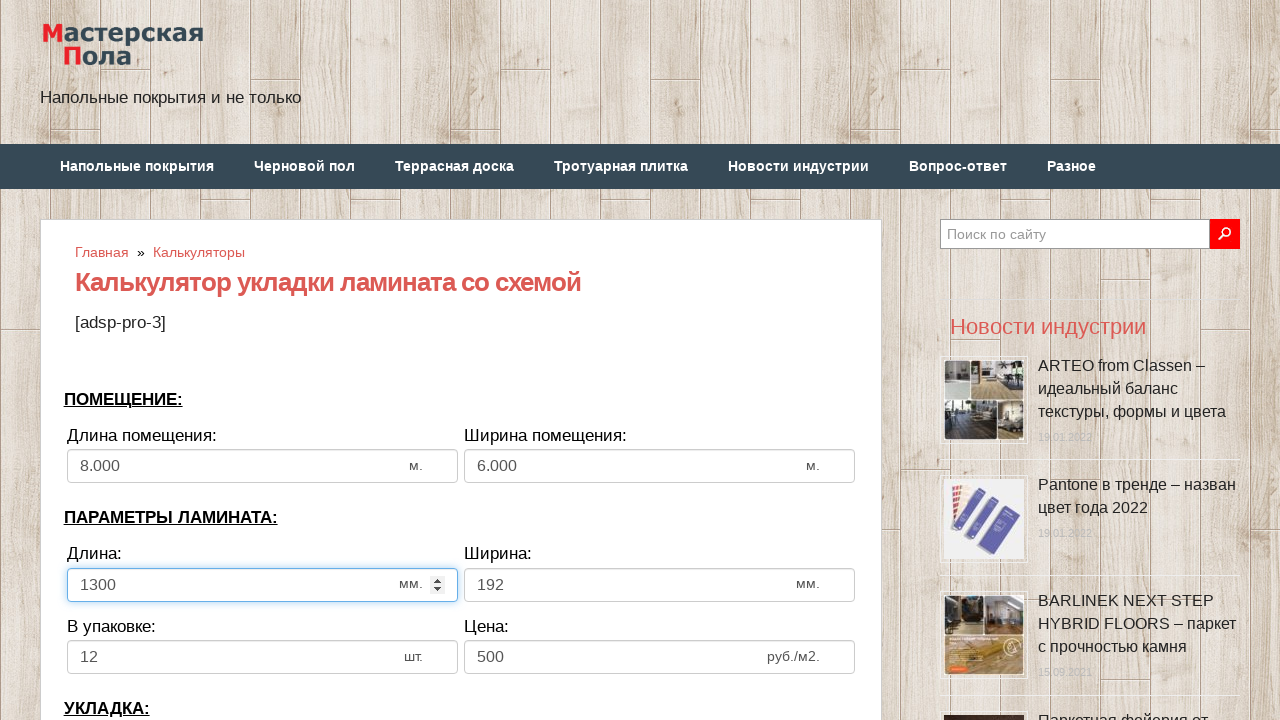

Filled laminate width with value 650 on input[name='calc_lamwidth']
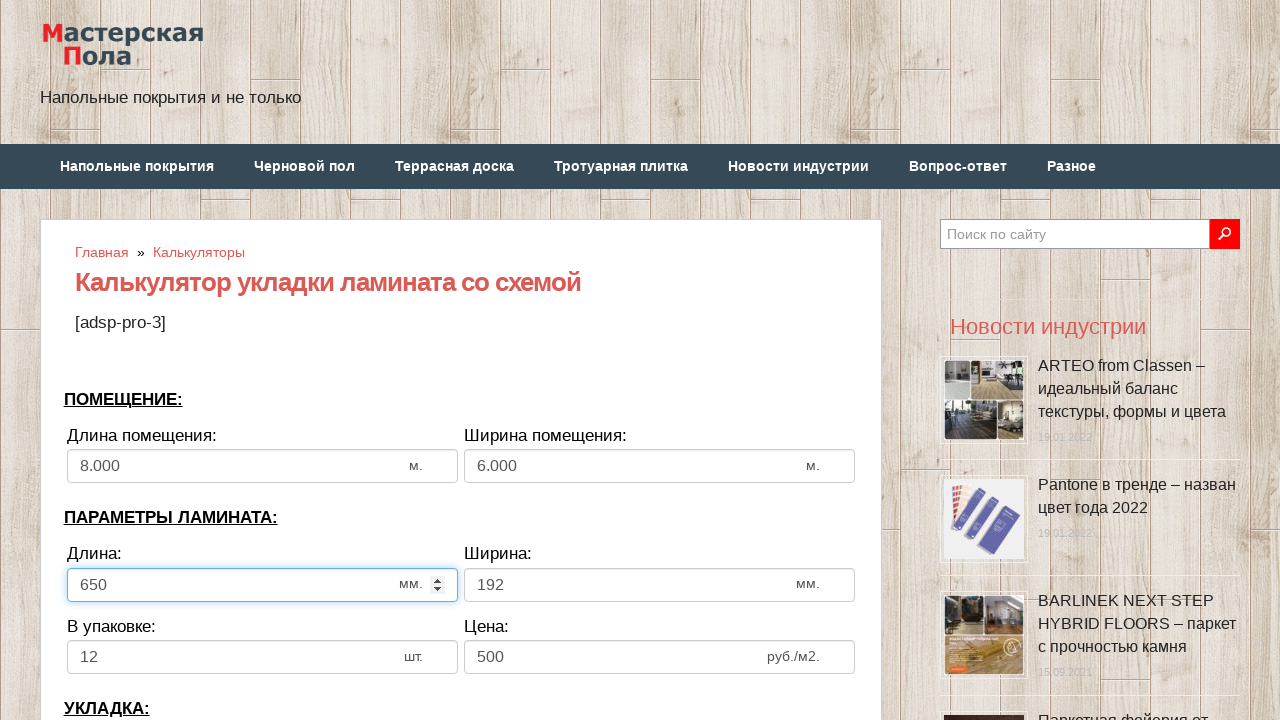

Clicked laminate height input field at (660, 585) on input[name='calc_lamheight']
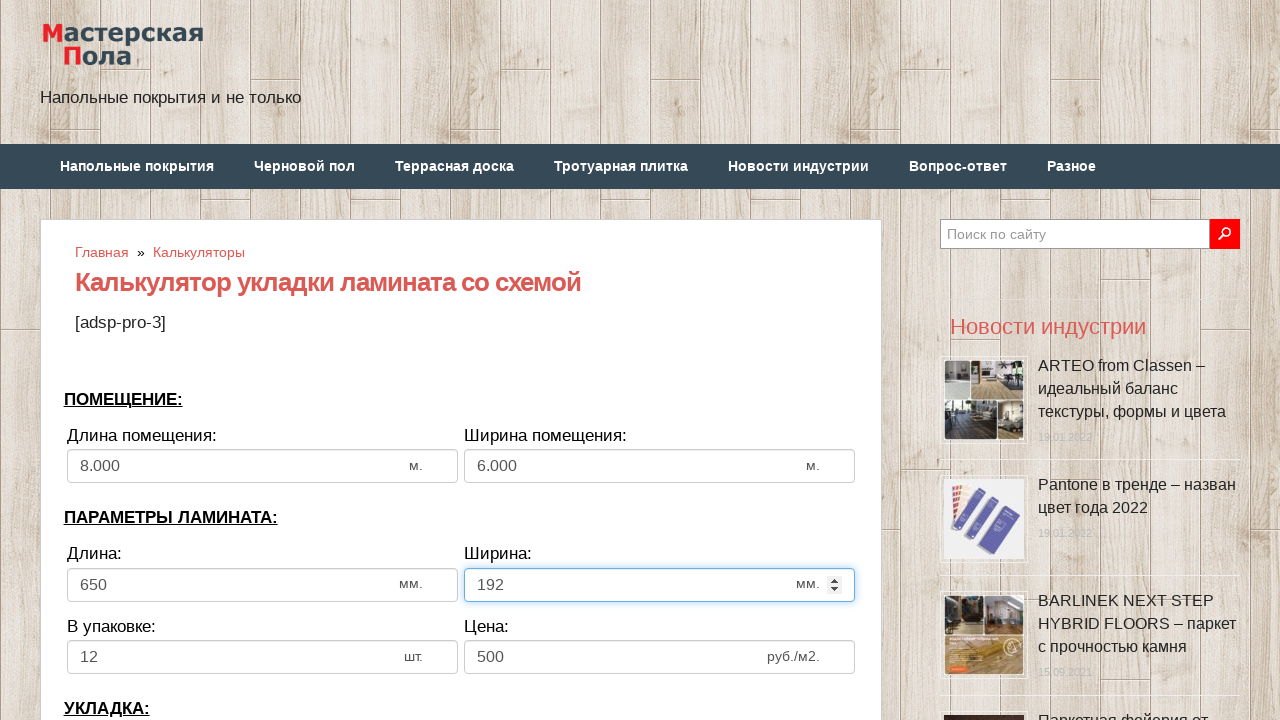

Filled laminate height with value 192 on input[name='calc_lamheight']
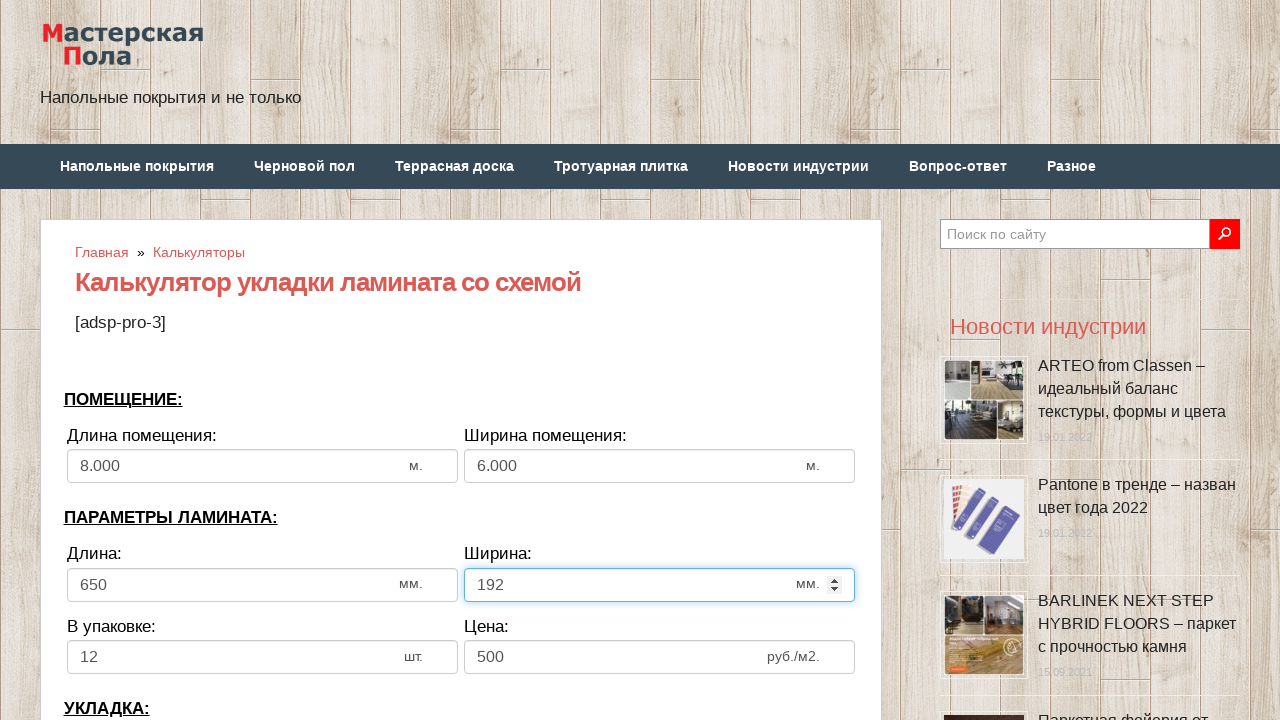

Clicked panels in pack input field at (262, 657) on input[name='calc_inpack']
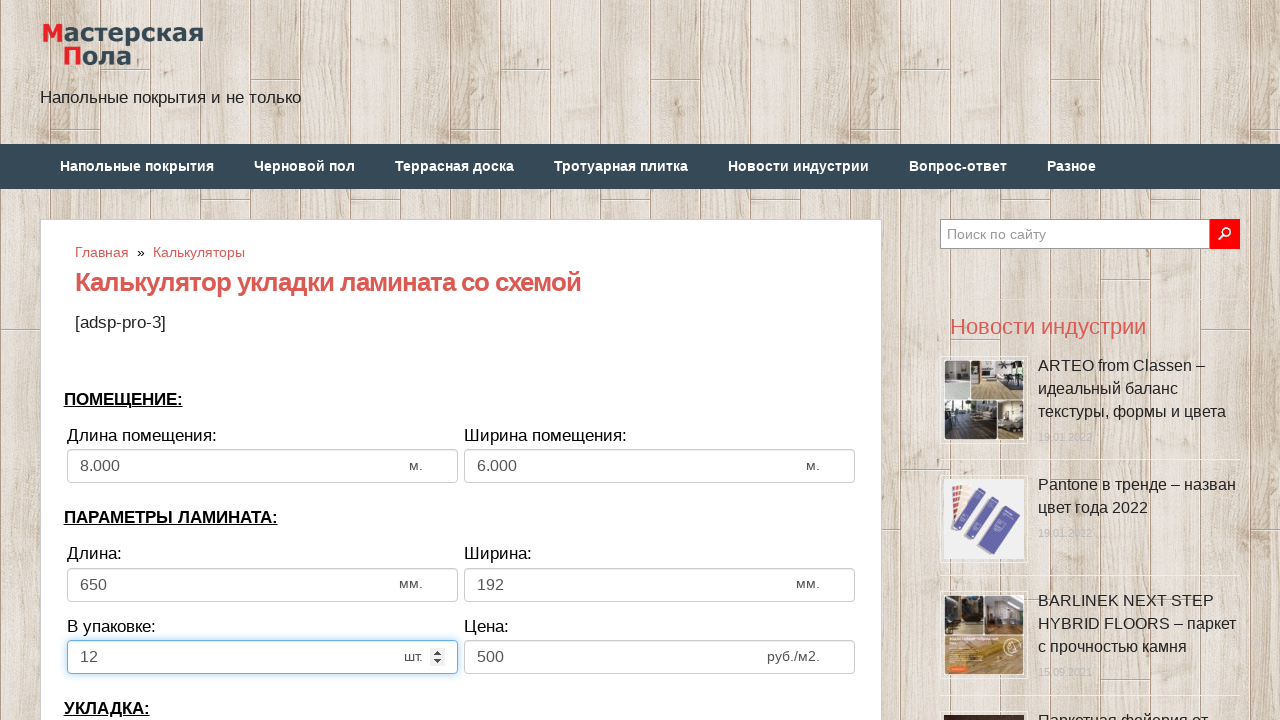

Filled panels in pack with value 20 on input[name='calc_inpack']
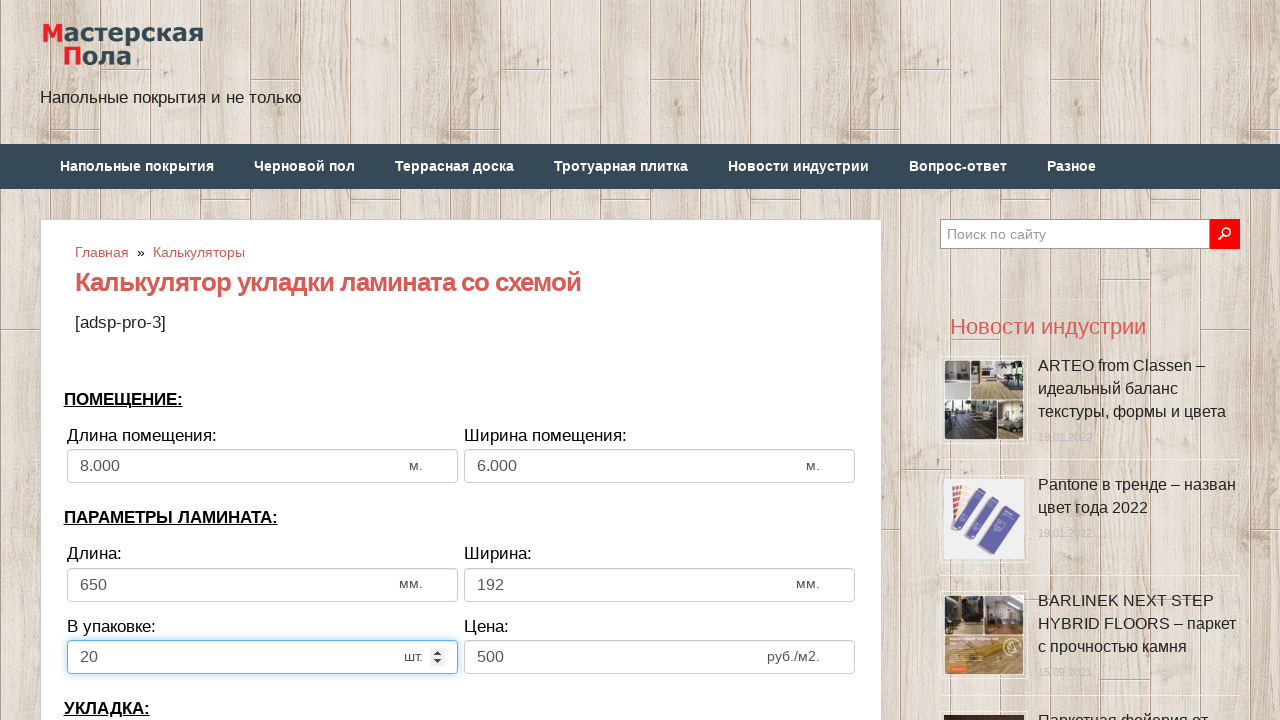

Clicked price input field at (660, 657) on input[name='calc_price']
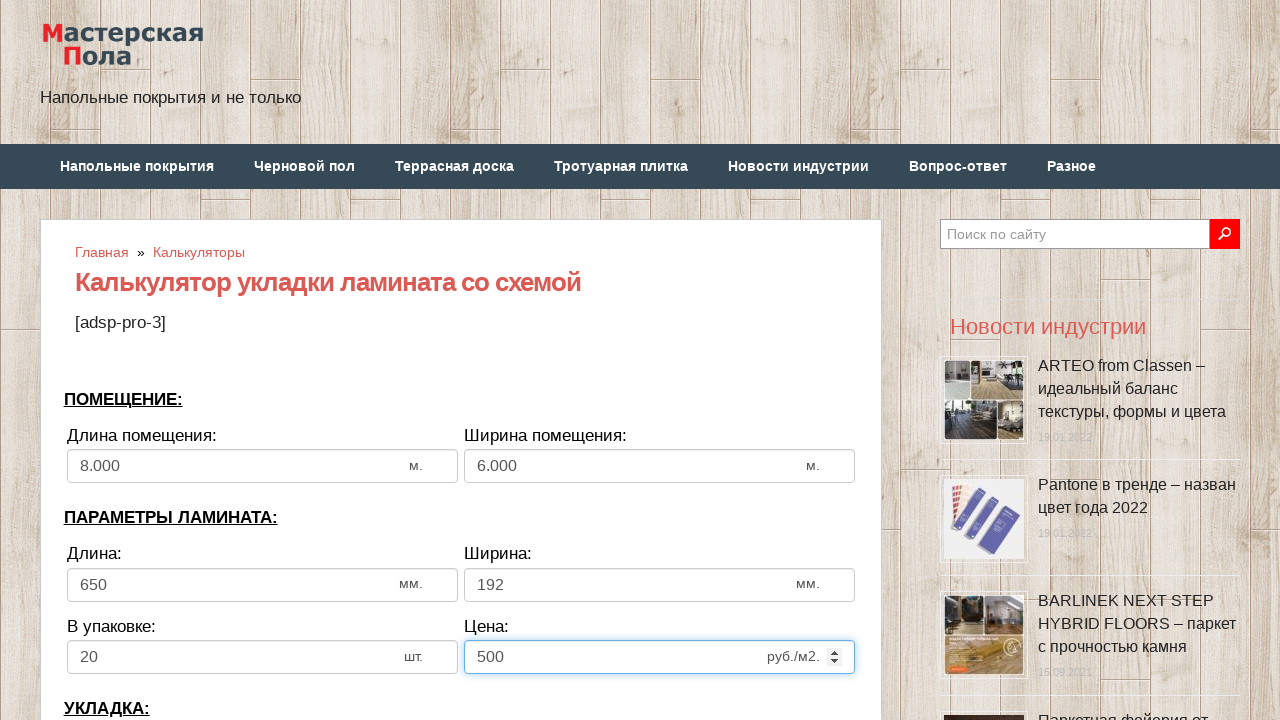

Filled price with value 750 on input[name='calc_price']
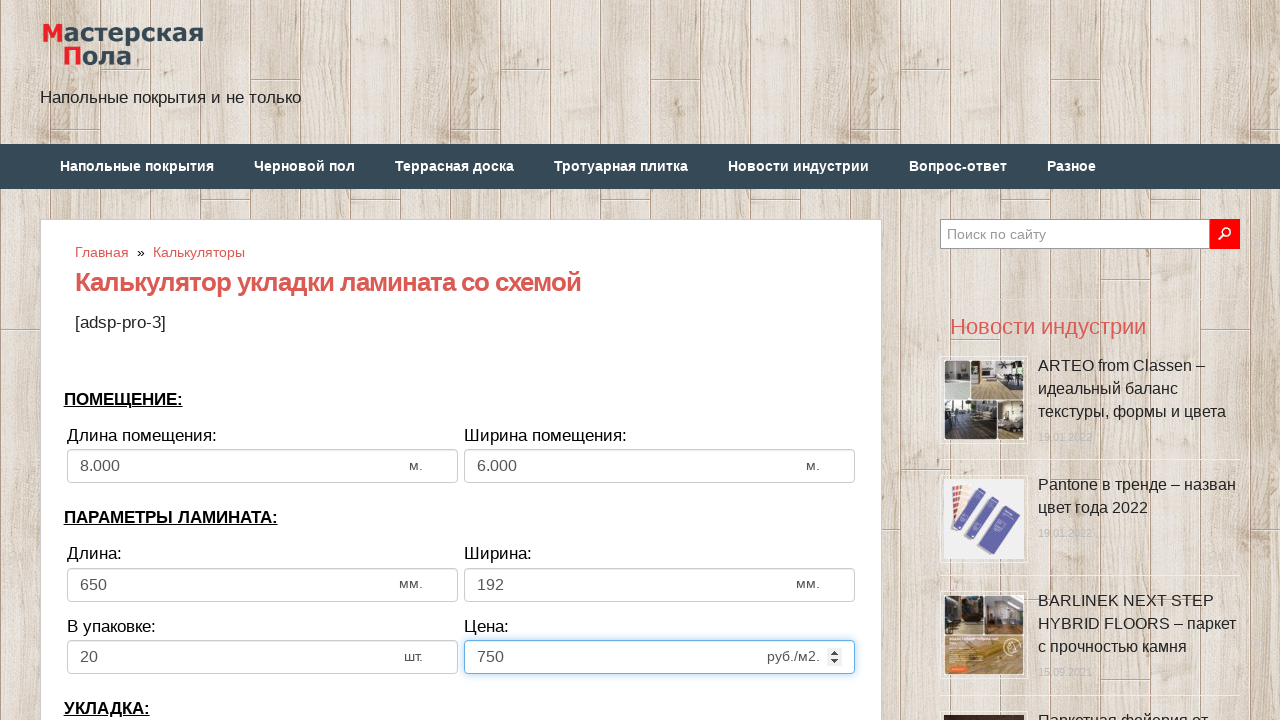

Selected laying direction 'По длине комнаты' on select[name='calc_direct']
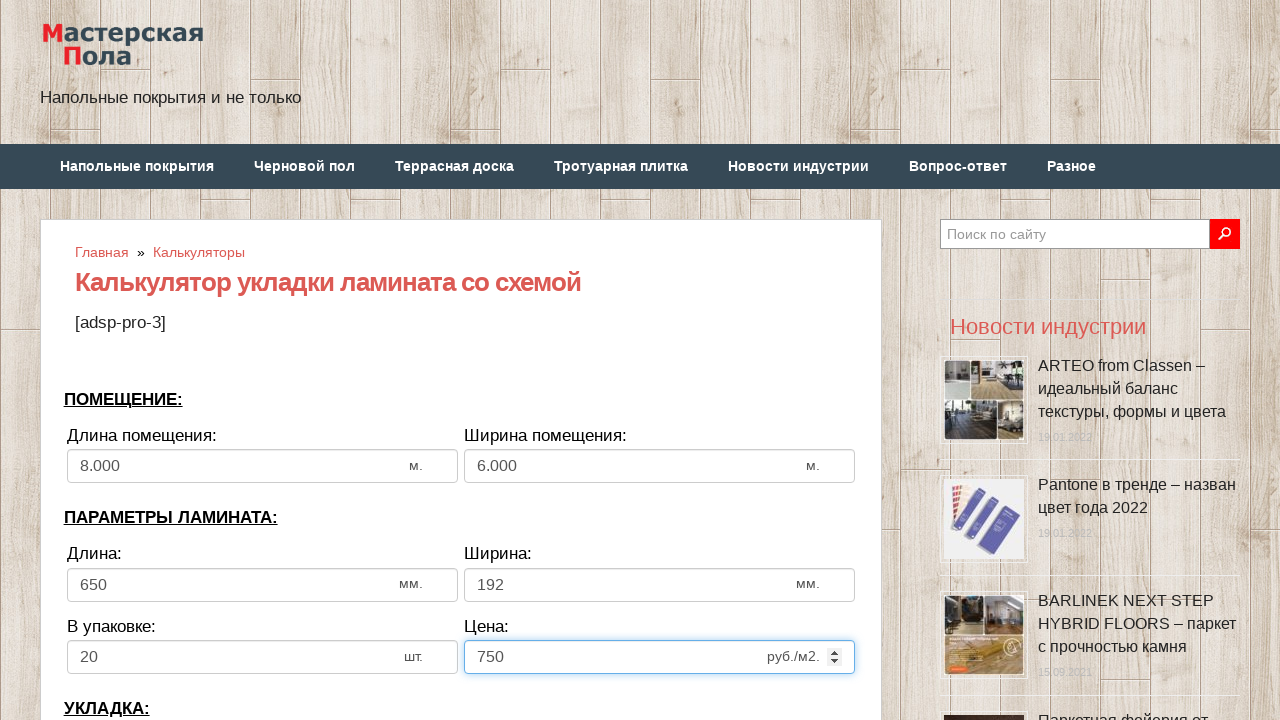

Clicked offset/bias input field at (262, 361) on input[name='calc_bias']
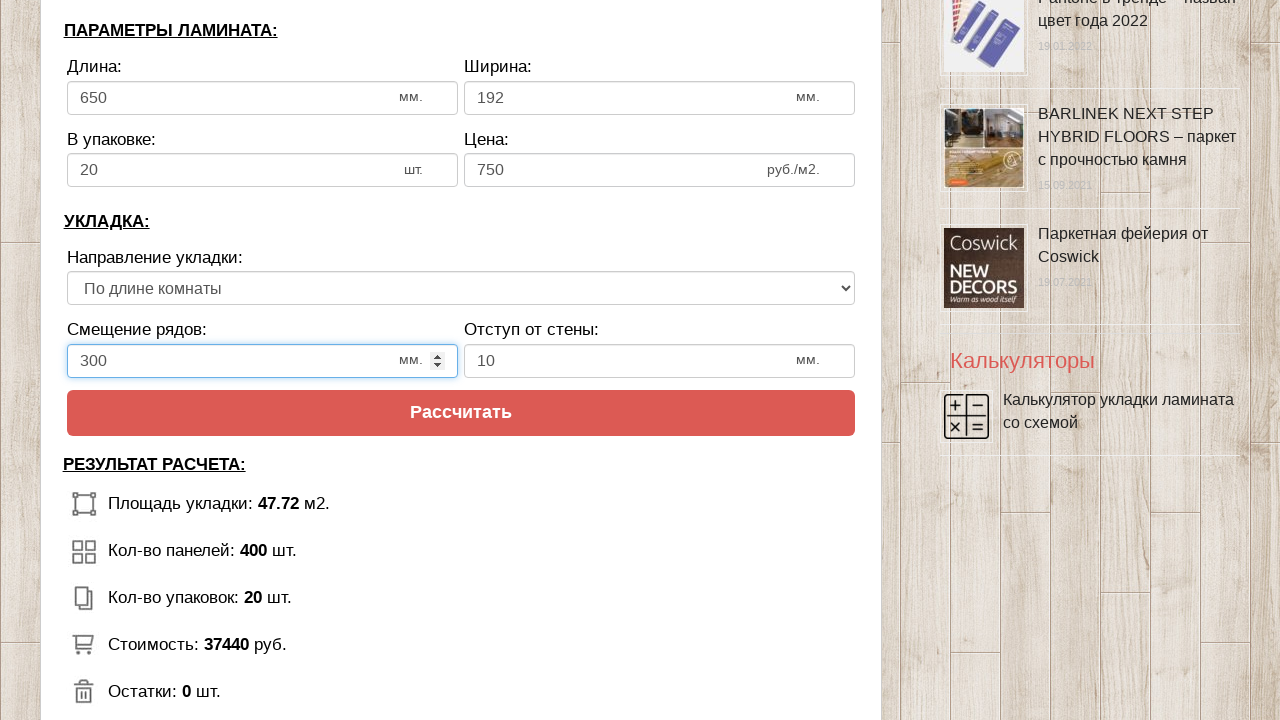

Filled offset/bias with value 250 on input[name='calc_bias']
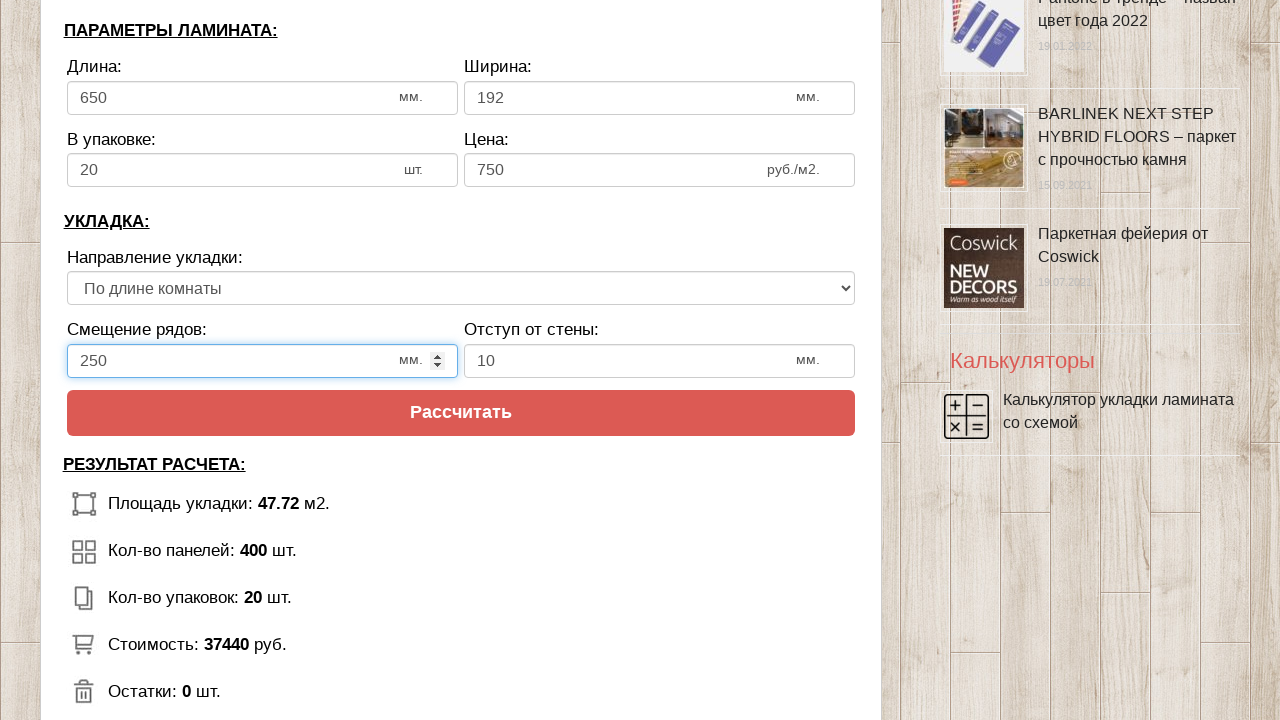

Clicked wall distance input field at (660, 361) on input[name='calc_walldist']
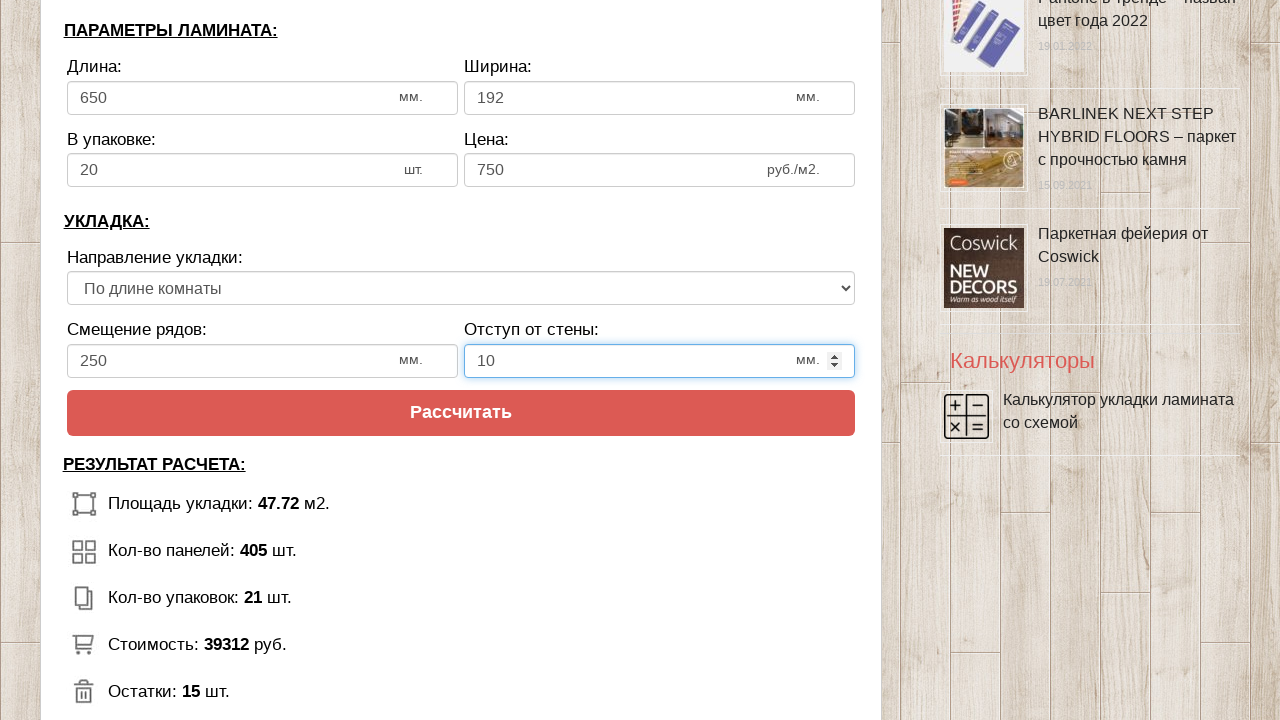

Filled wall distance with value 10 on input[name='calc_walldist']
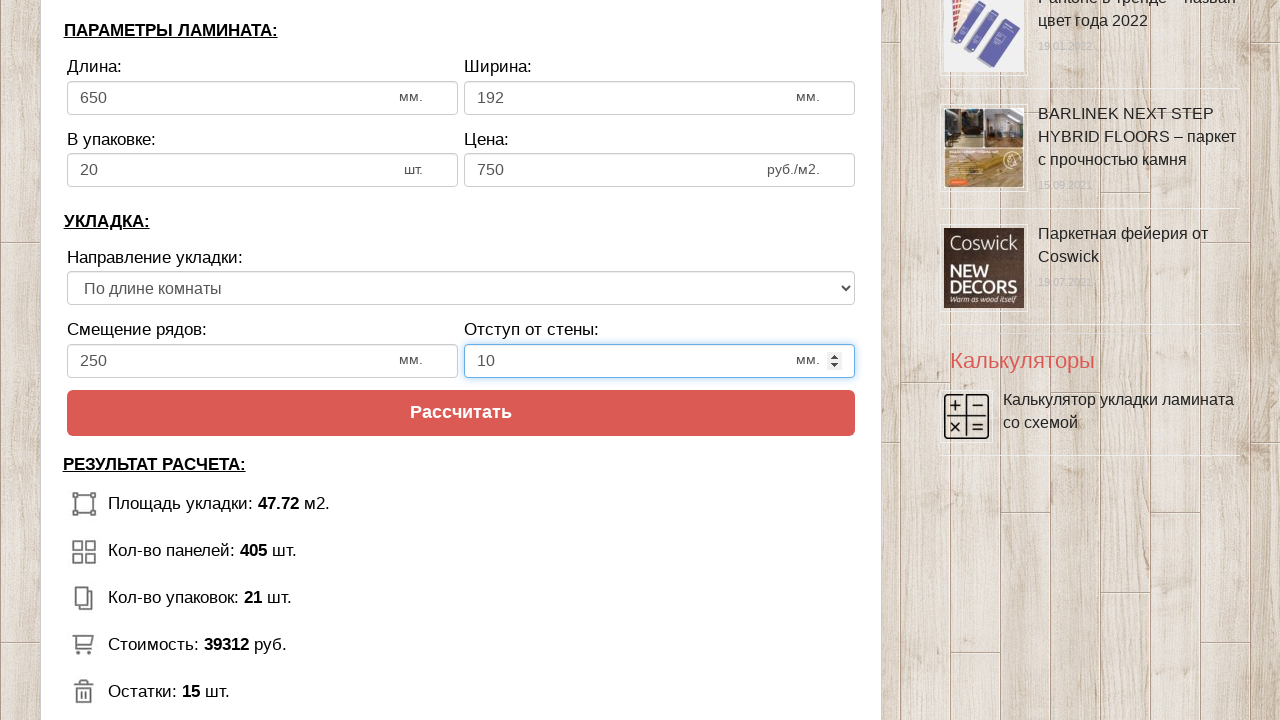

Clicked calculate button at (461, 413) on [value='Рассчитать']
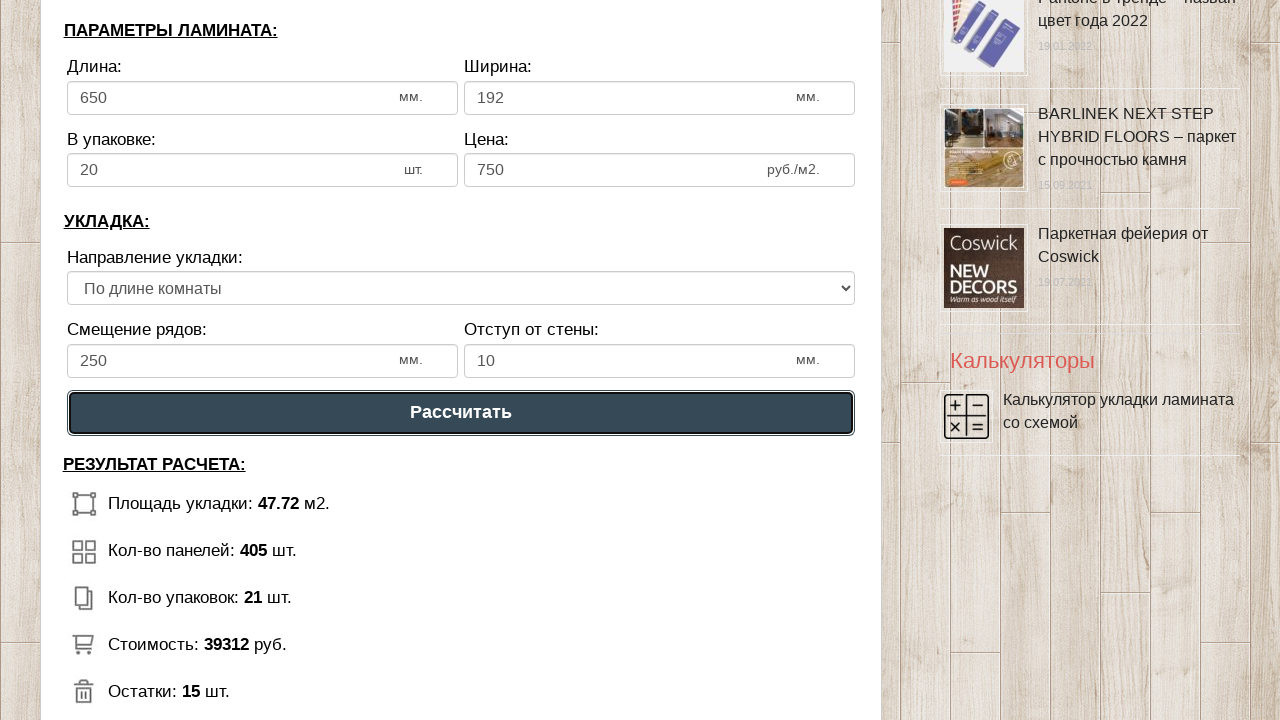

Calculation results loaded and displayed
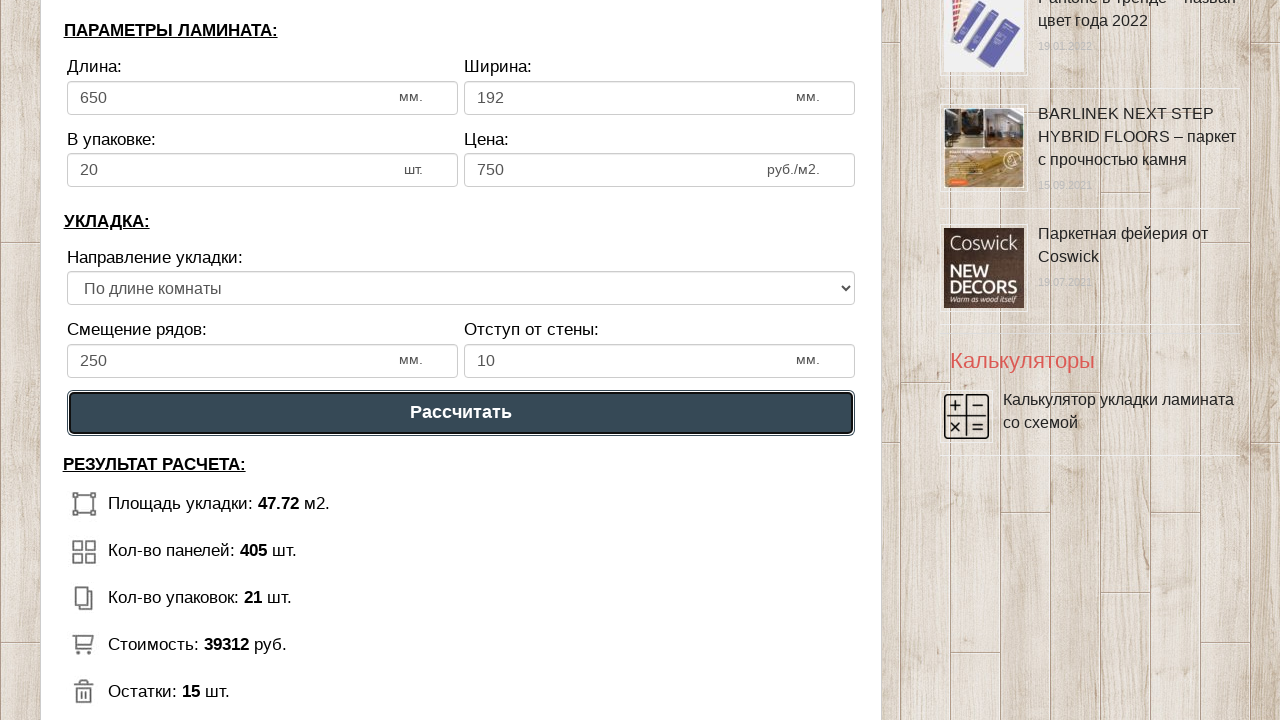

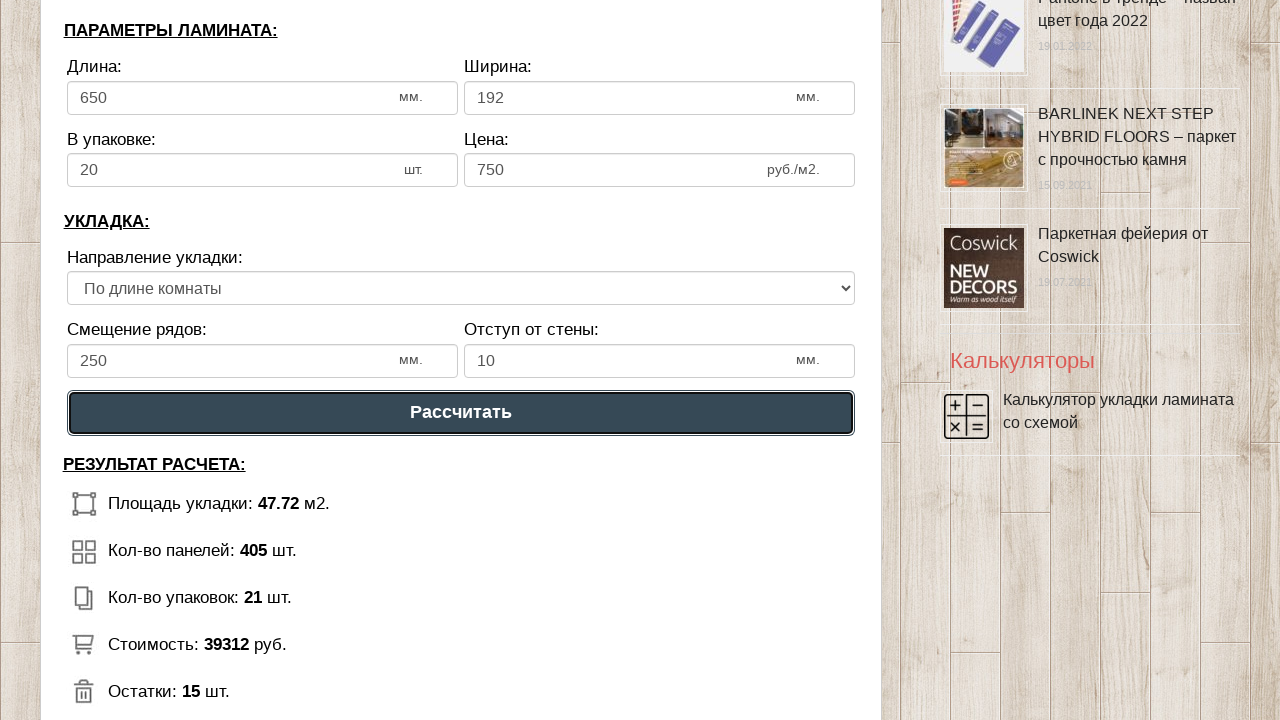